Tests JavaScript alert handling by triggering OK alert, OK/Cancel alert, and prompt alert, then interacting with each dialog type.

Starting URL: http://demo.automationtesting.in/Alerts.html

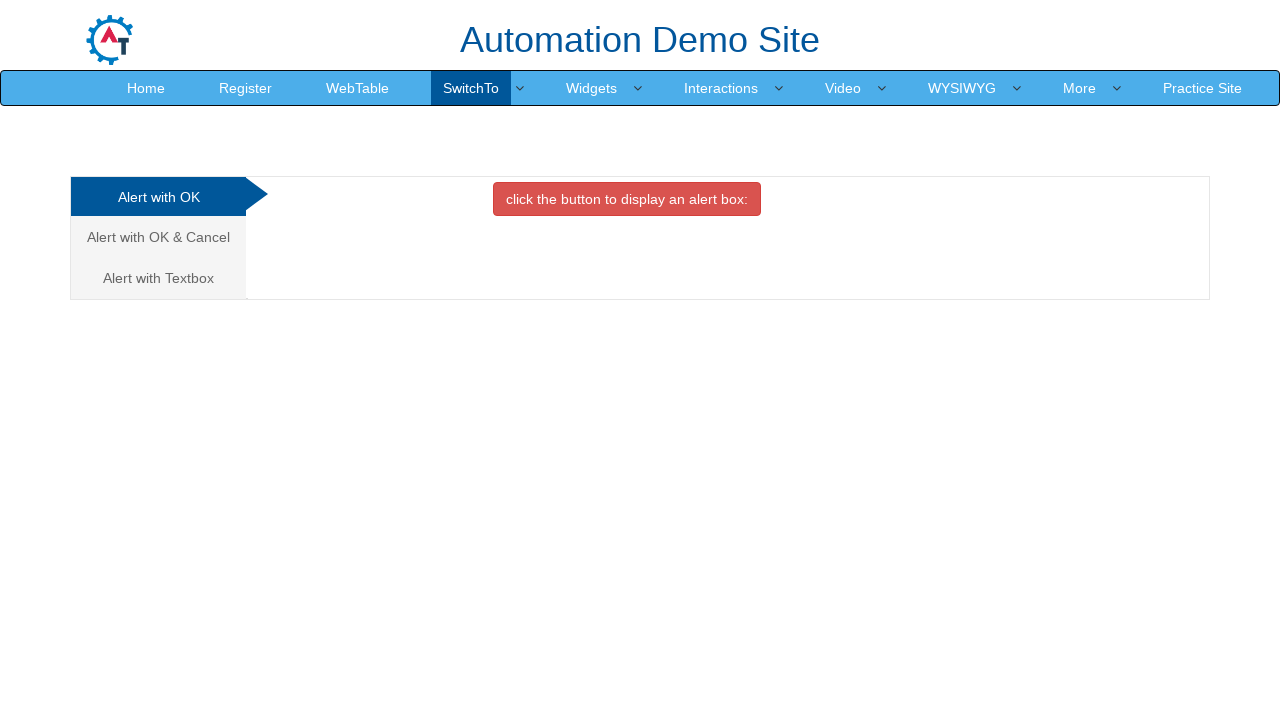

Clicked 'Alert with OK' tab at (158, 197) on xpath=//a[contains(@href,'#OKTab')]
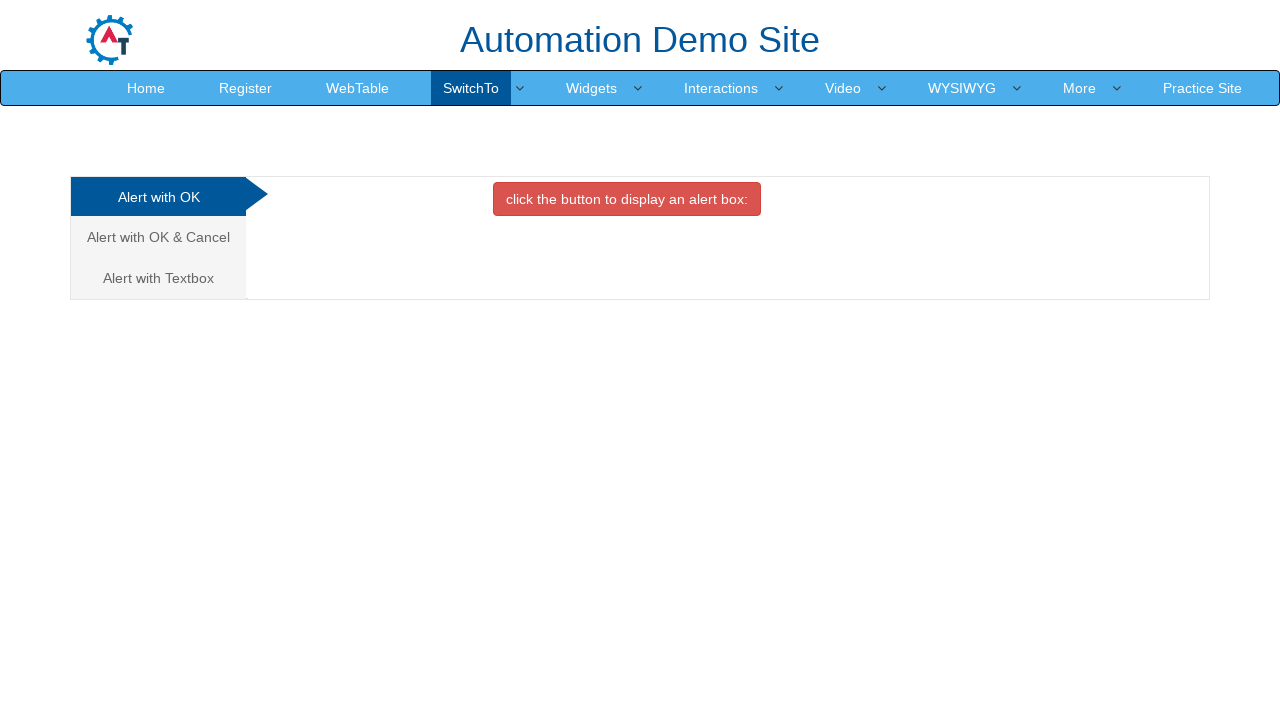

Set up dialog handler to accept OK alert
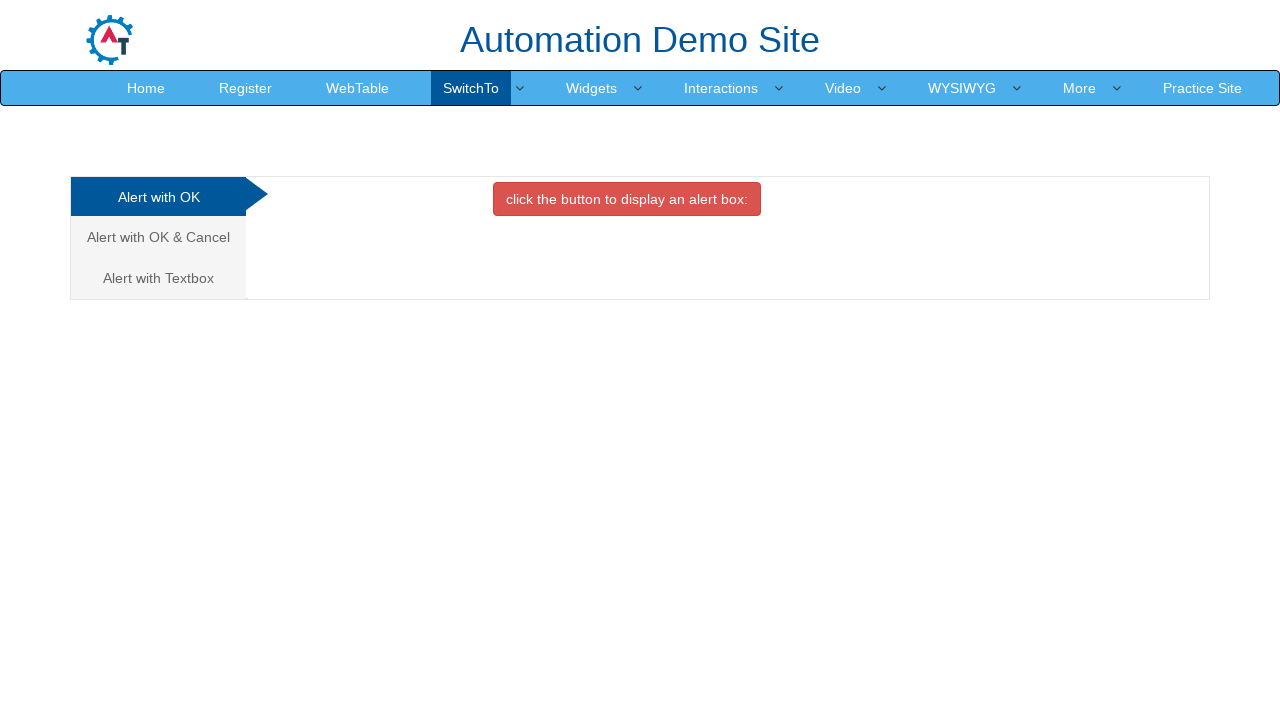

Clicked button to trigger OK alert and accepted it at (627, 199) on xpath=//button[contains(@class,'btn btn-danger')]
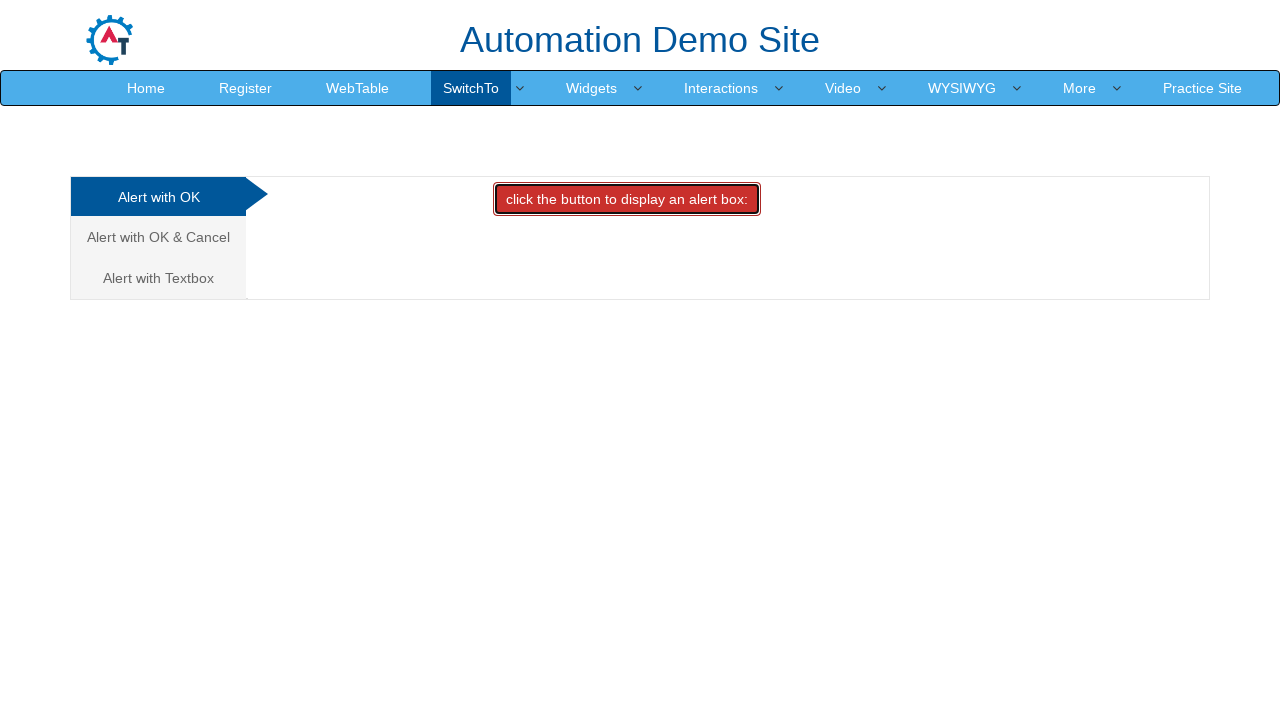

Clicked 'Alert with OK & Cancel' tab at (158, 237) on xpath=//a[contains(@href,'#CancelTab')]
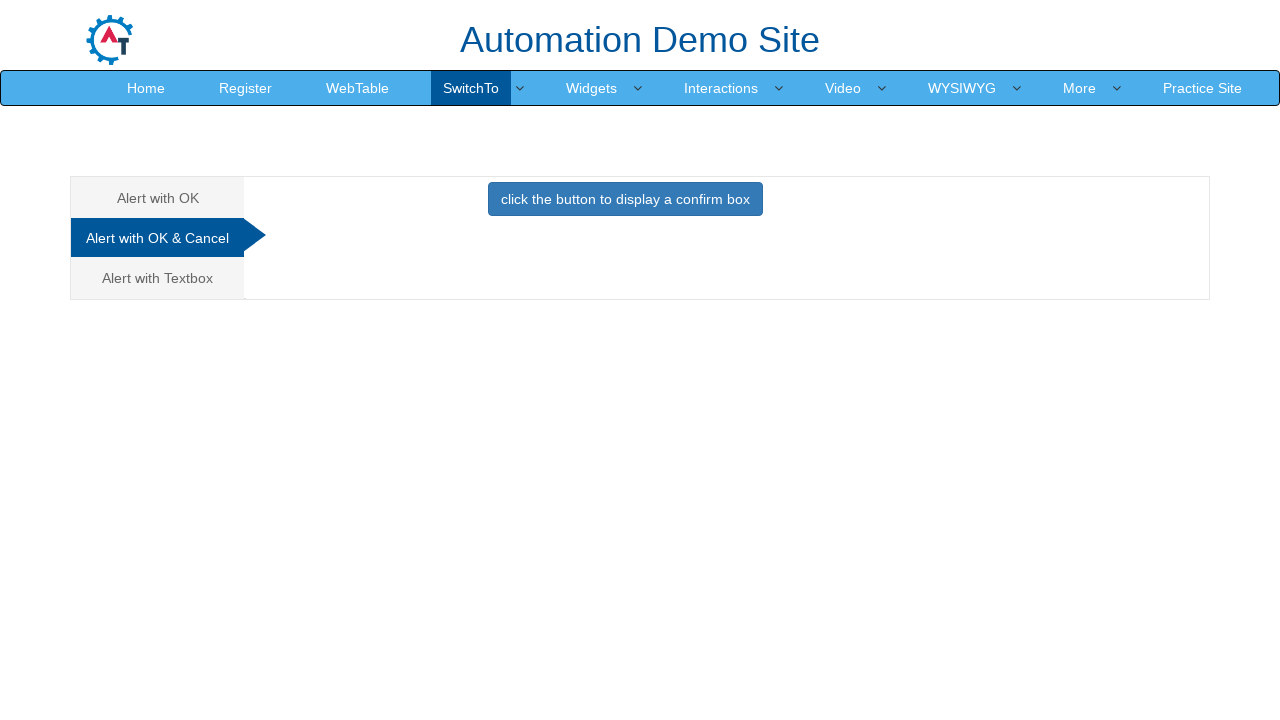

Set up dialog handler to dismiss OK/Cancel alert
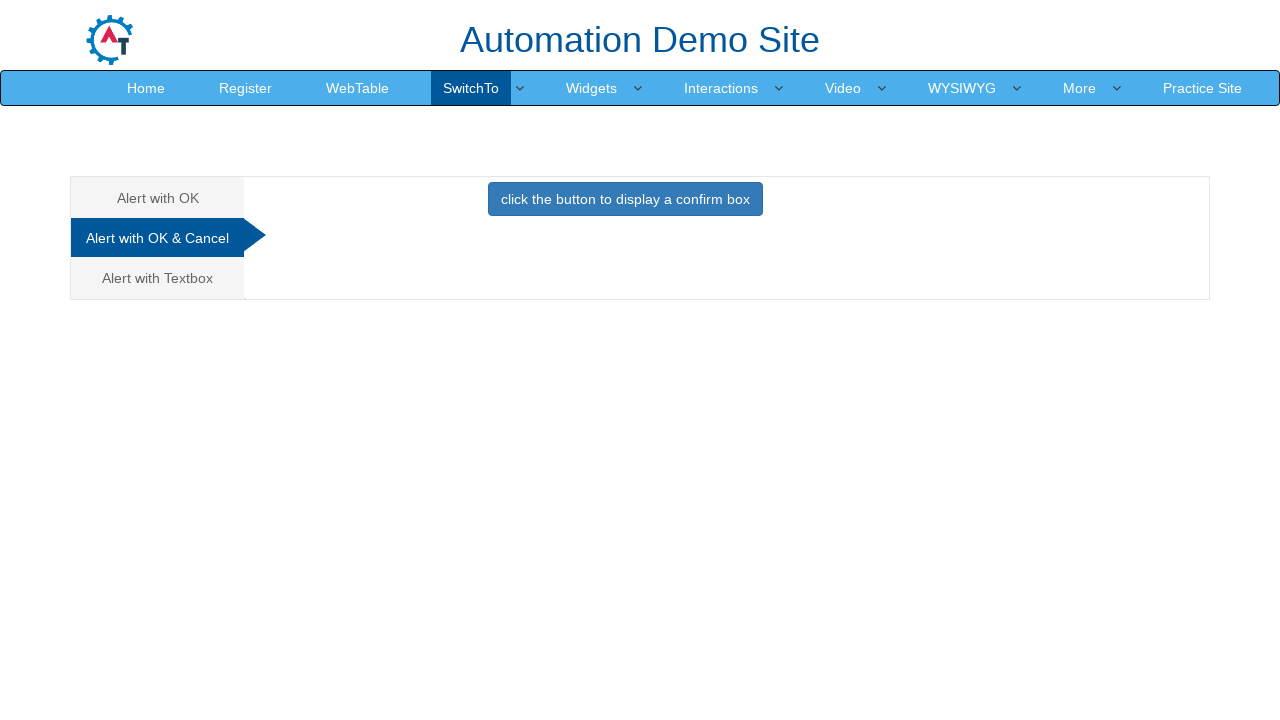

Clicked button to trigger OK/Cancel alert and dismissed it at (625, 199) on xpath=//button[contains(@class,'btn btn-primary')]
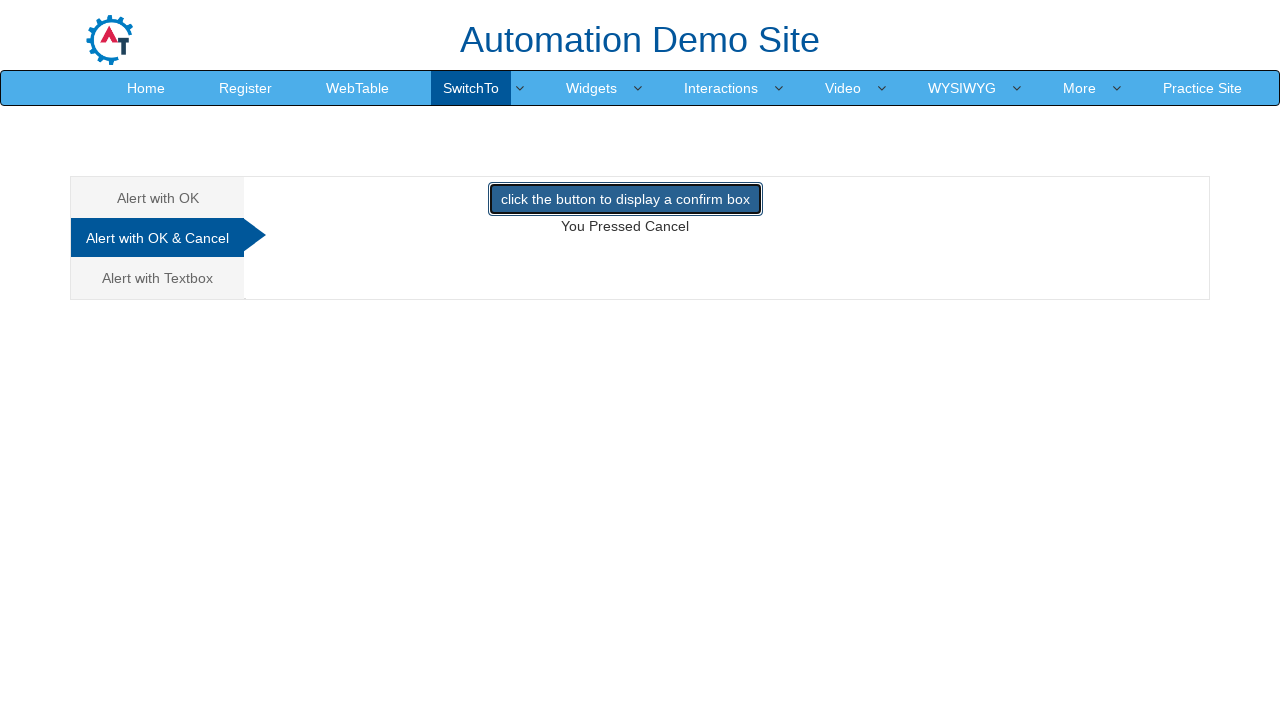

Clicked 'Alert with Textbox' tab at (158, 278) on xpath=//a[contains(@href,'#Textbox')]
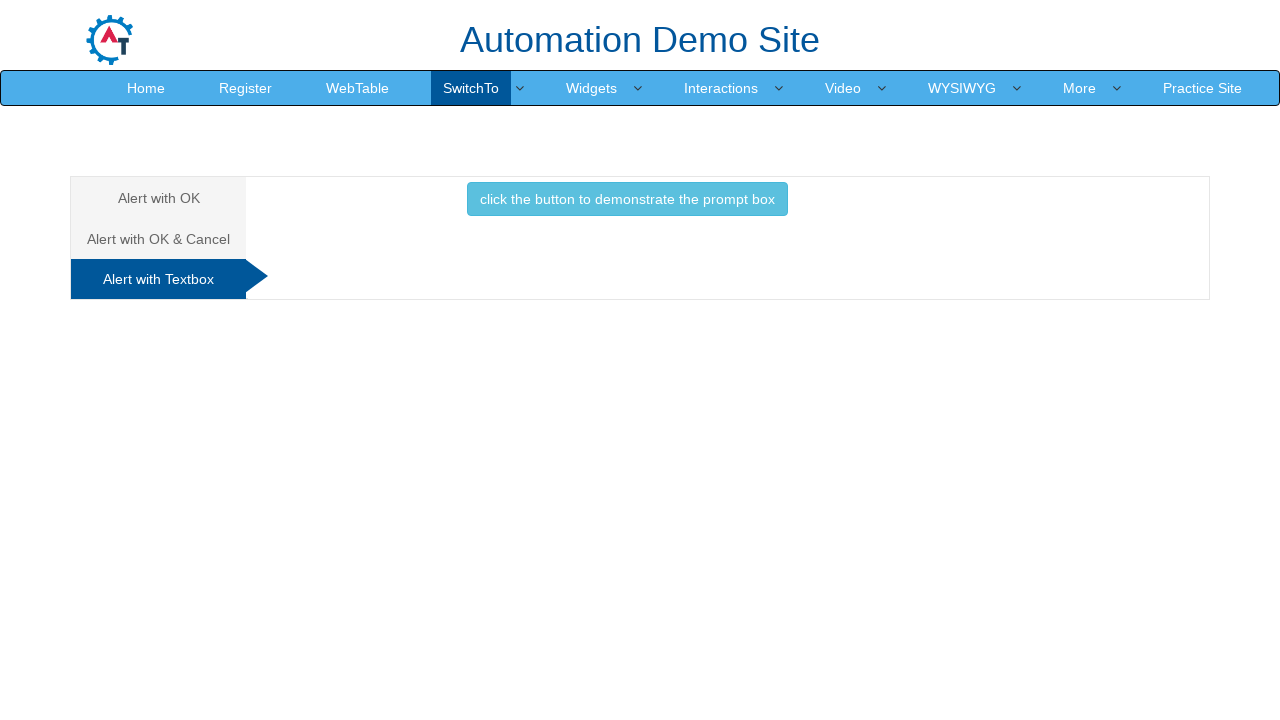

Set up dialog handler to enter 'Bootcamp' in prompt and accept
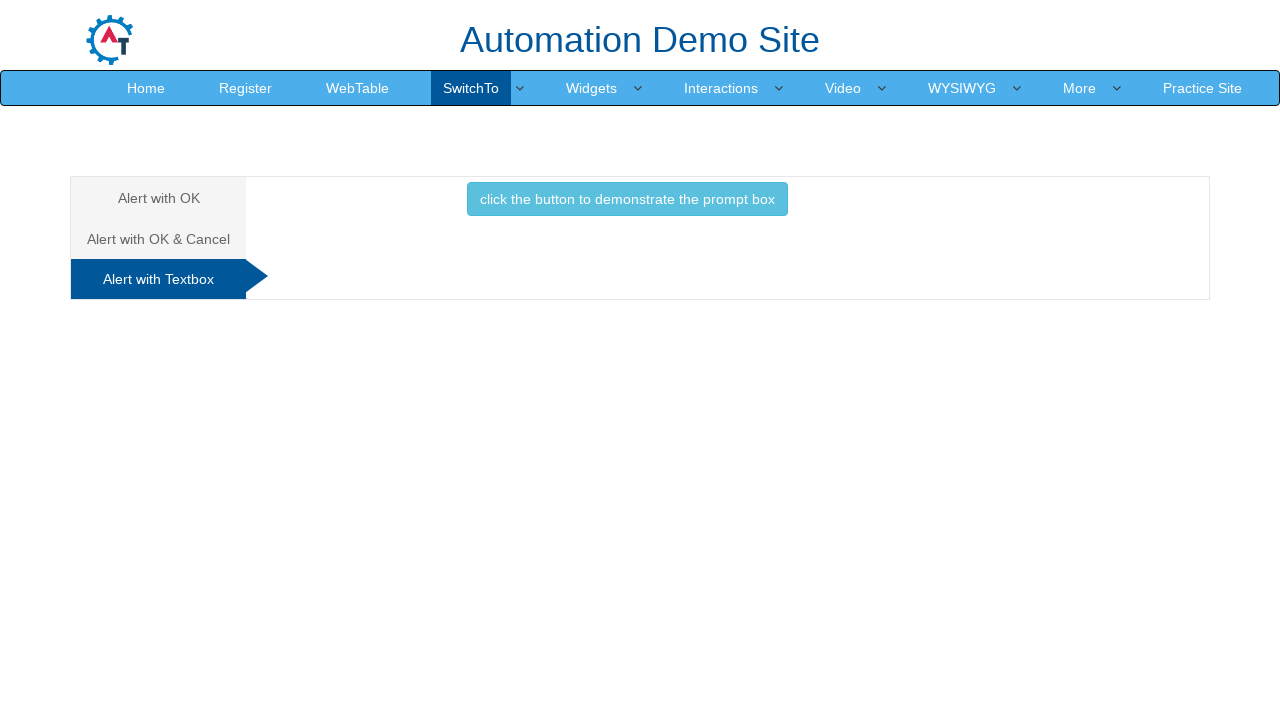

Clicked button to trigger prompt alert and entered 'Bootcamp' at (627, 199) on xpath=//button[contains(@class,'btn btn-info')]
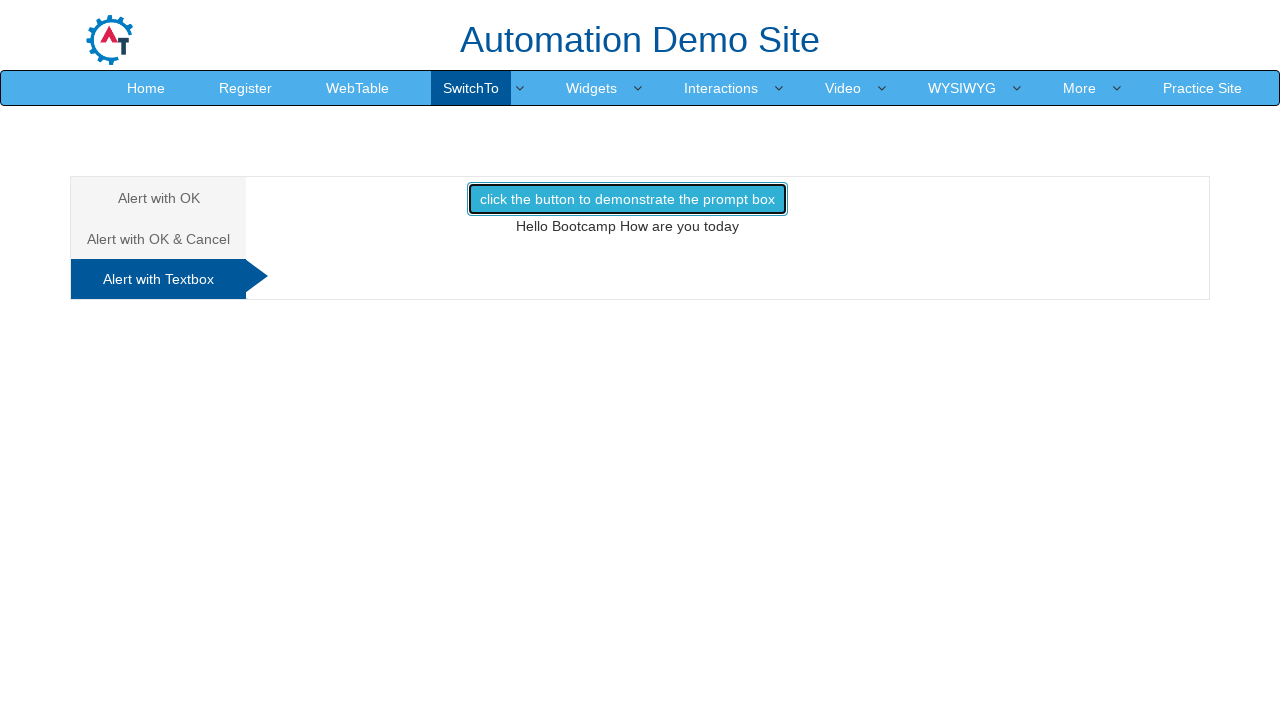

Waited for prompt result to appear in #demo1
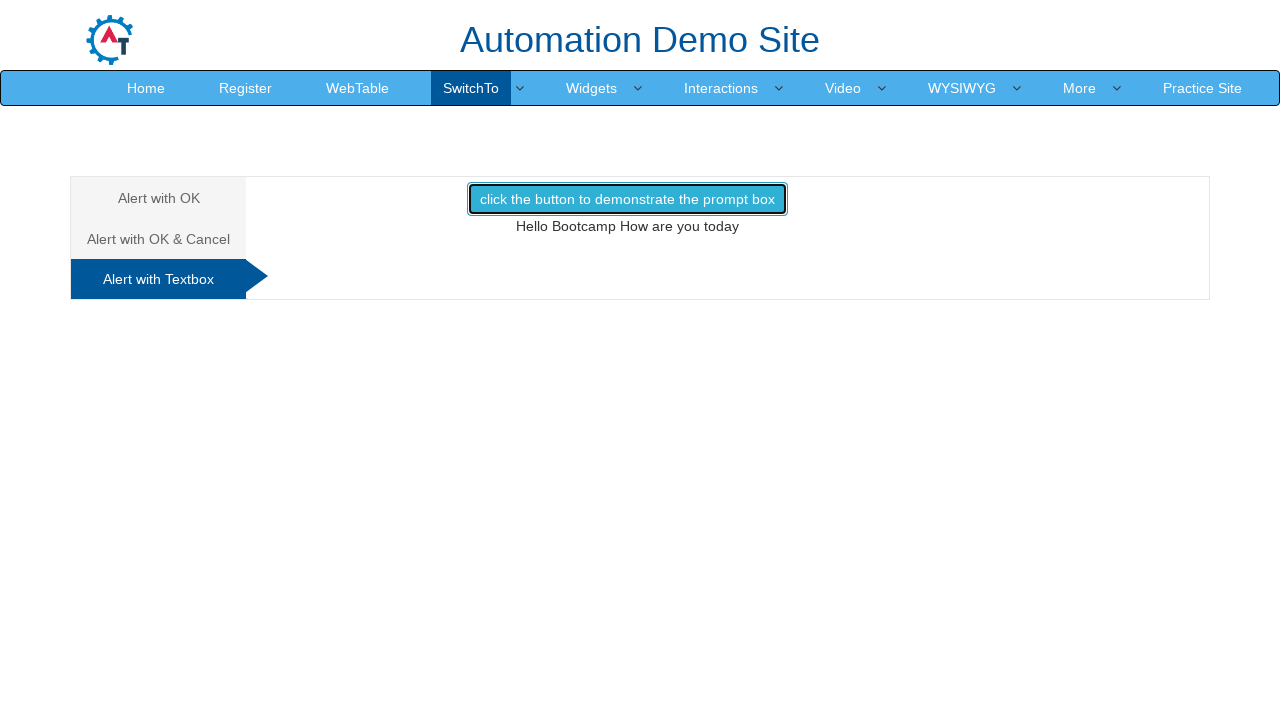

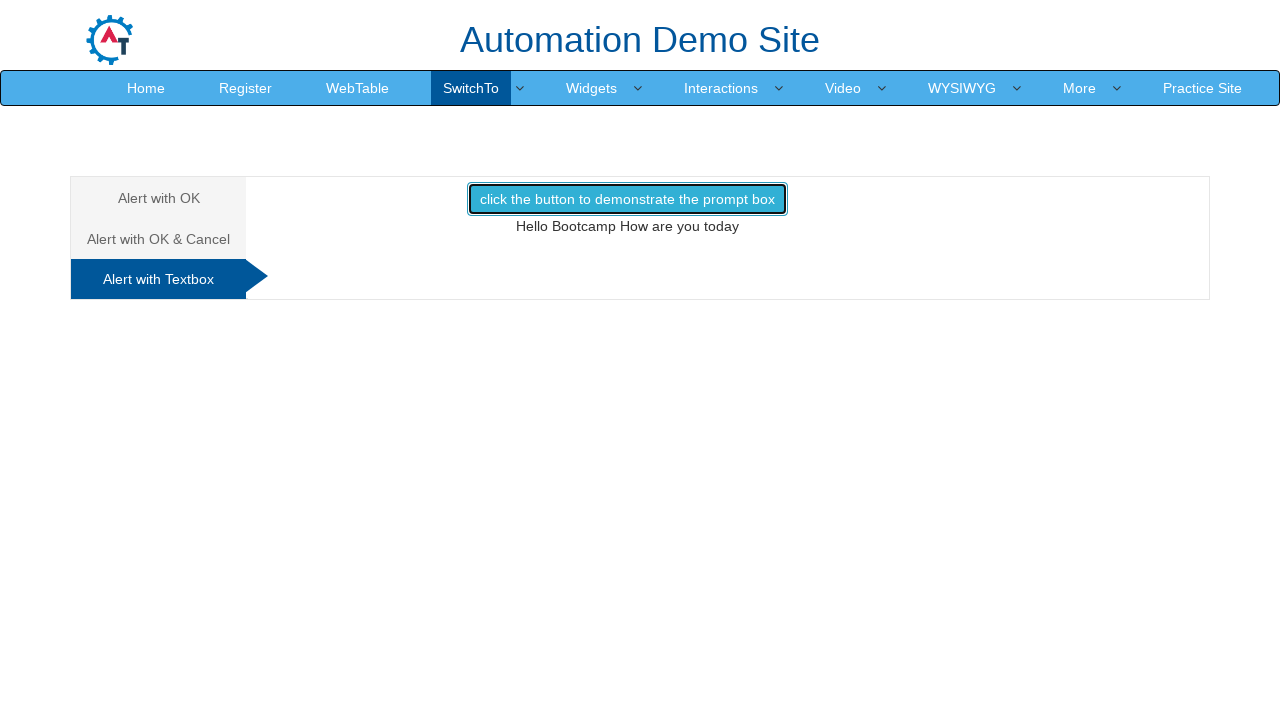